Navigates to a table on the page, scrolls down, interacts with elements in a row containing "Francisco Chang" by clicking a link and a checkbox

Starting URL: https://www.hyrtutorials.com/p/add-padding-to-containers.html

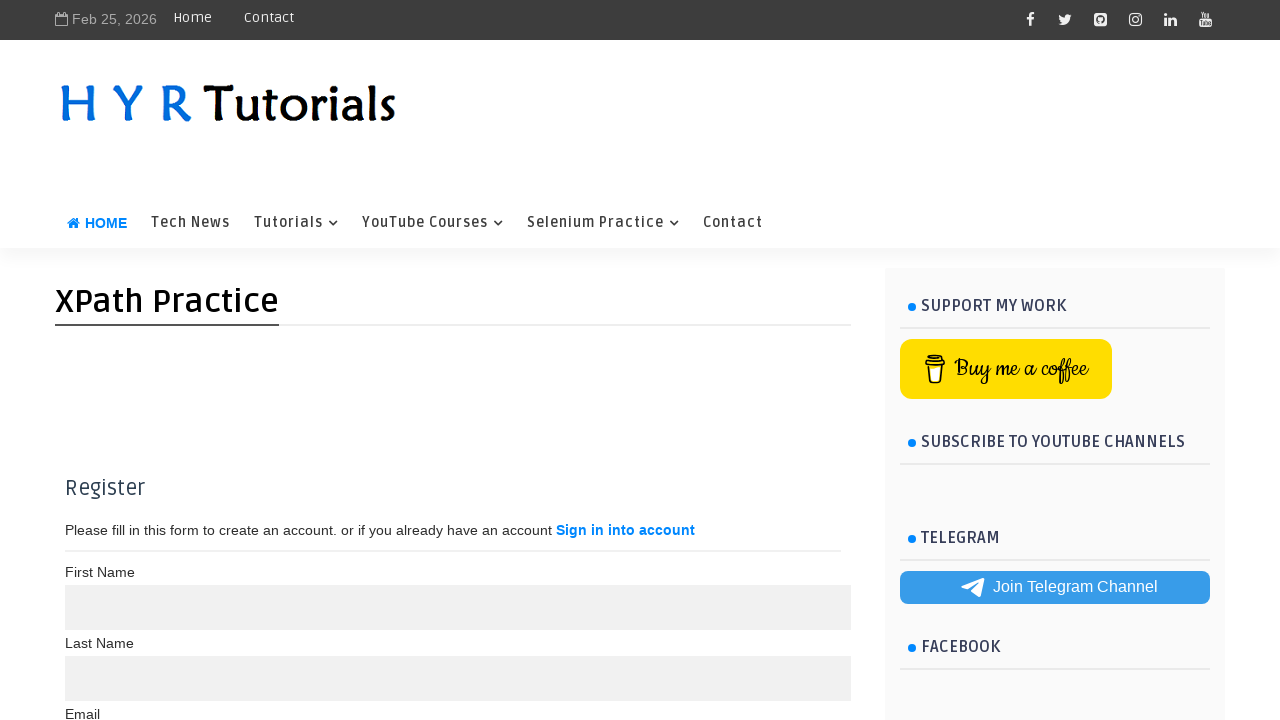

Scrolled down 1650 pixels to view the table
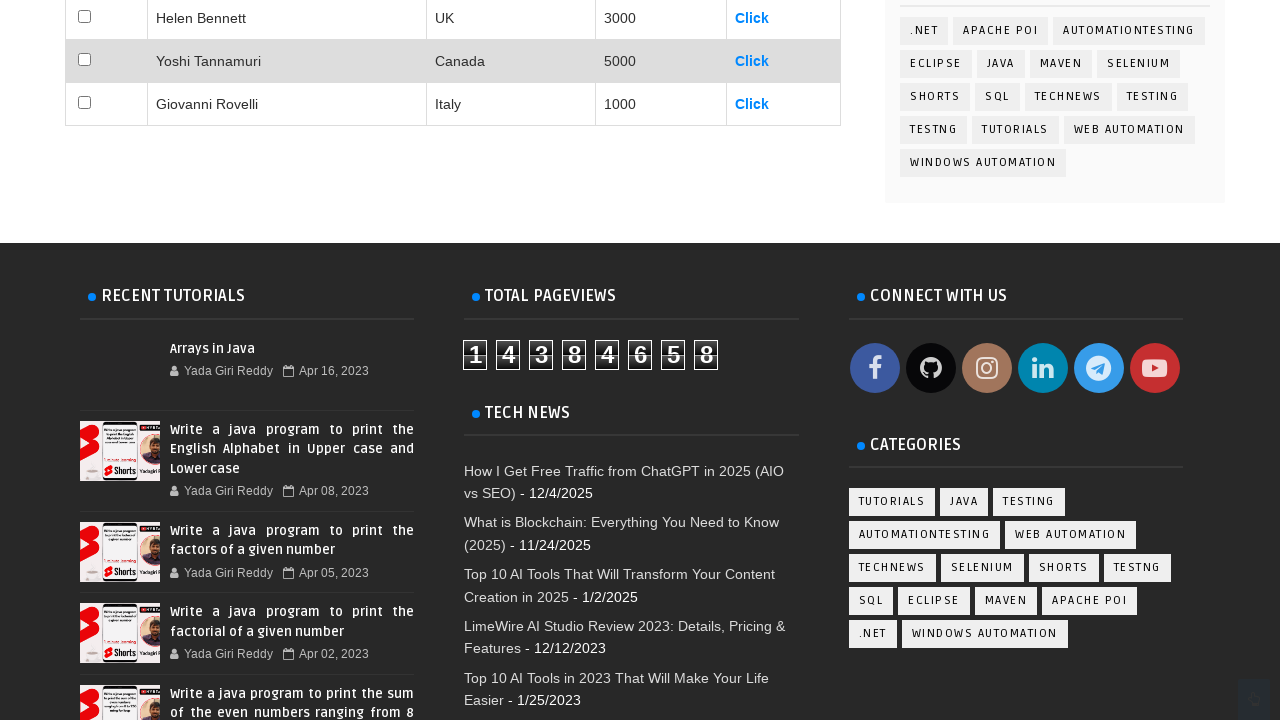

Clicked link in Francisco Chang's row at (752, 361) on xpath=//td[contains(text(), 'Francisco Chang')]/parent::tr//following-sibling::t
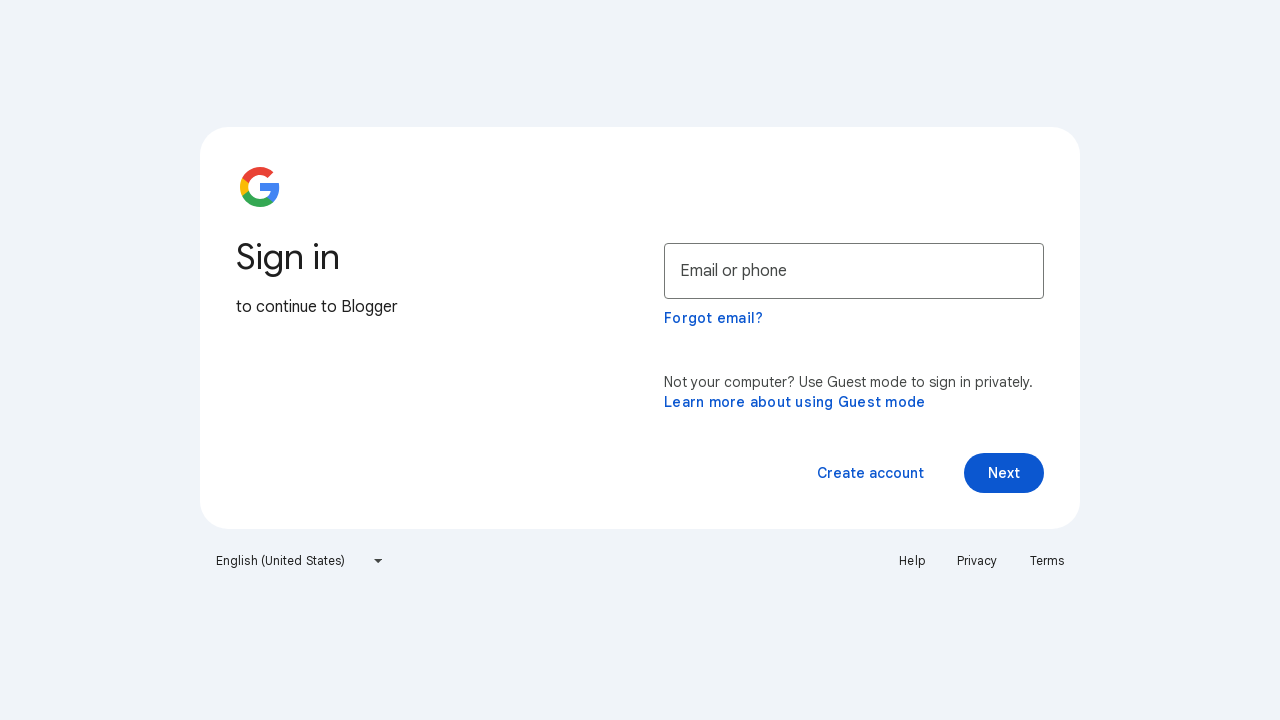

Navigated back to the previous page
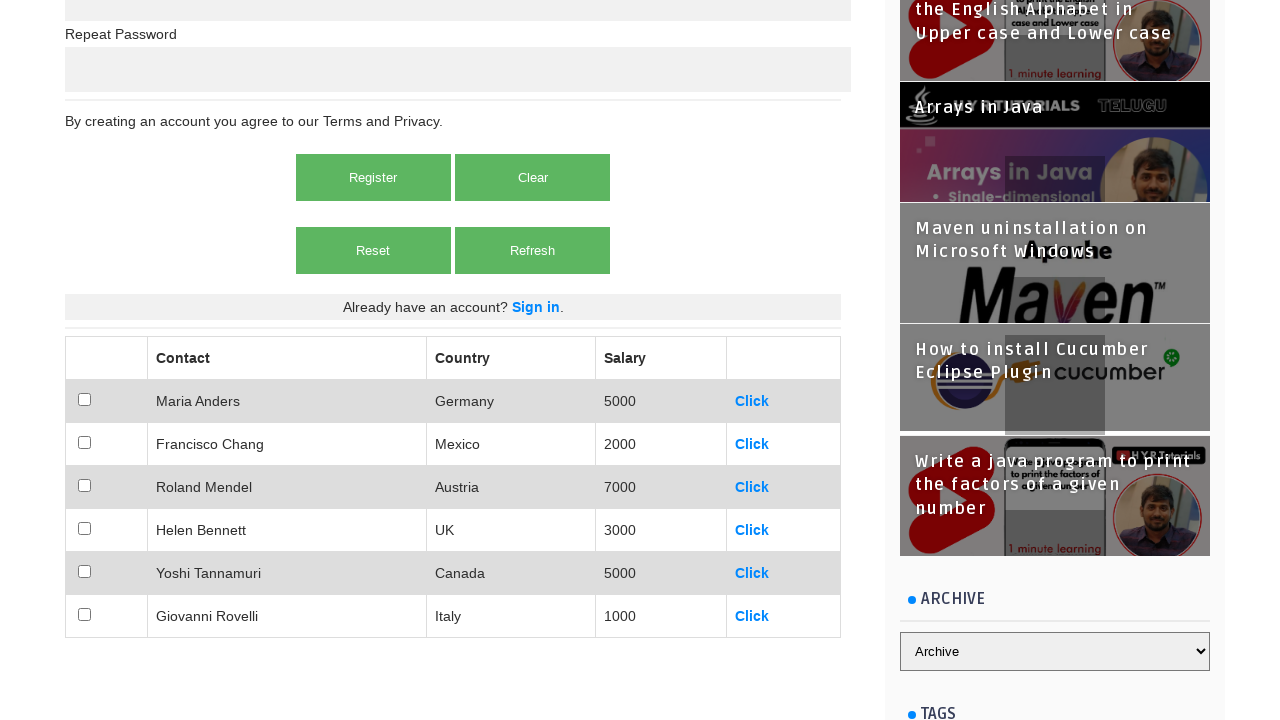

Clicked checkbox in Francisco Chang's row at (84, 315) on xpath=//td[contains(text(), 'Francisco Chang')]/parent::tr//preceding-sibling::t
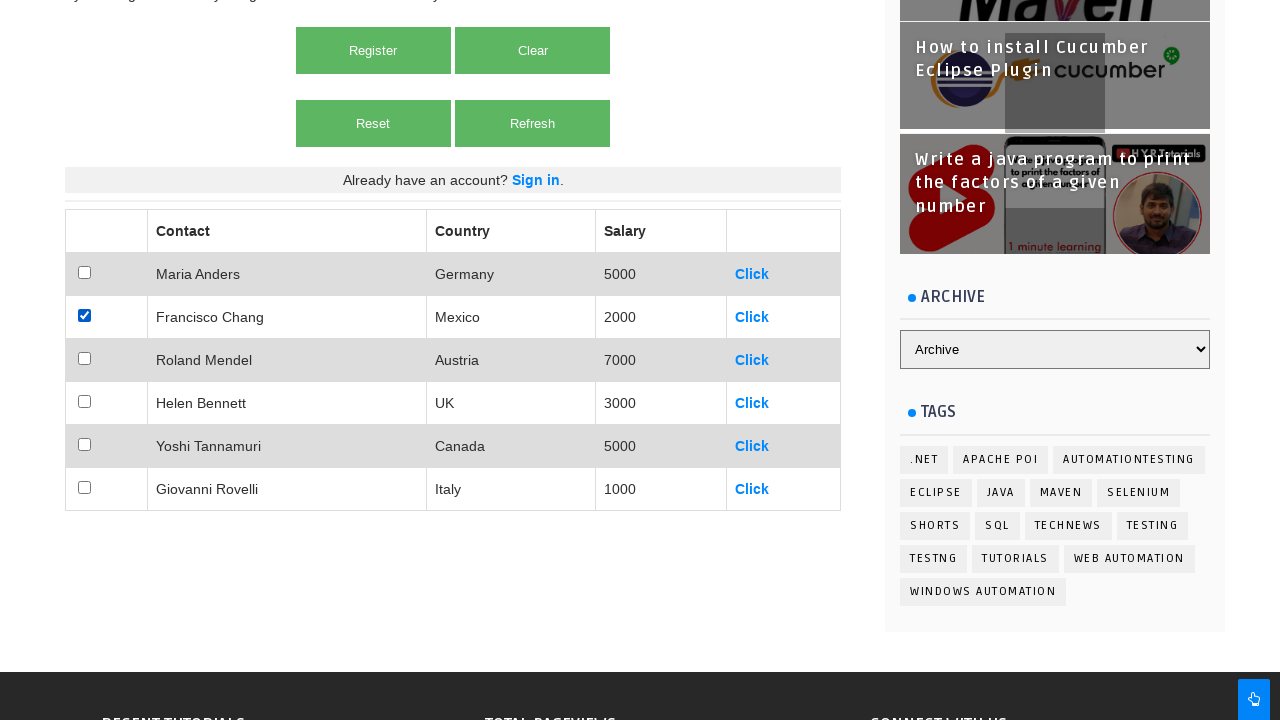

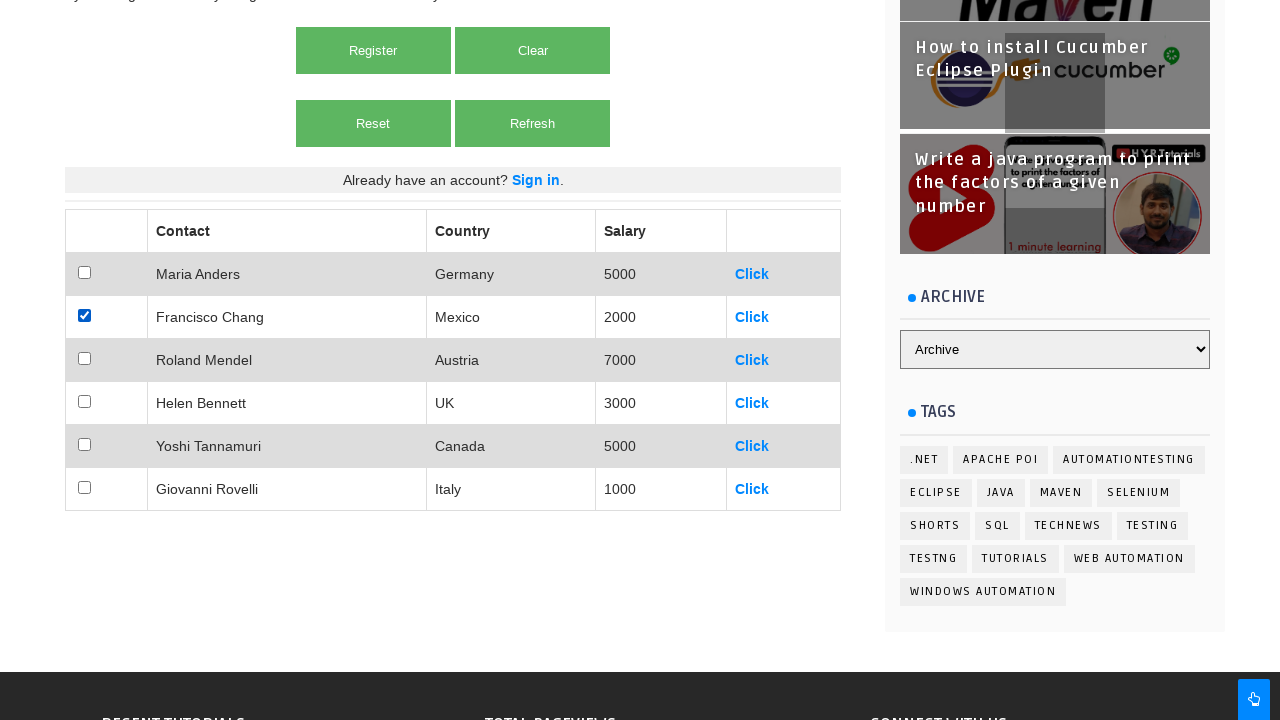